Tests the scientific calculator by calculating 20 + 25 and verifying the result equals 45, then clears the calculator.

Starting URL: https://www.calculator.net/

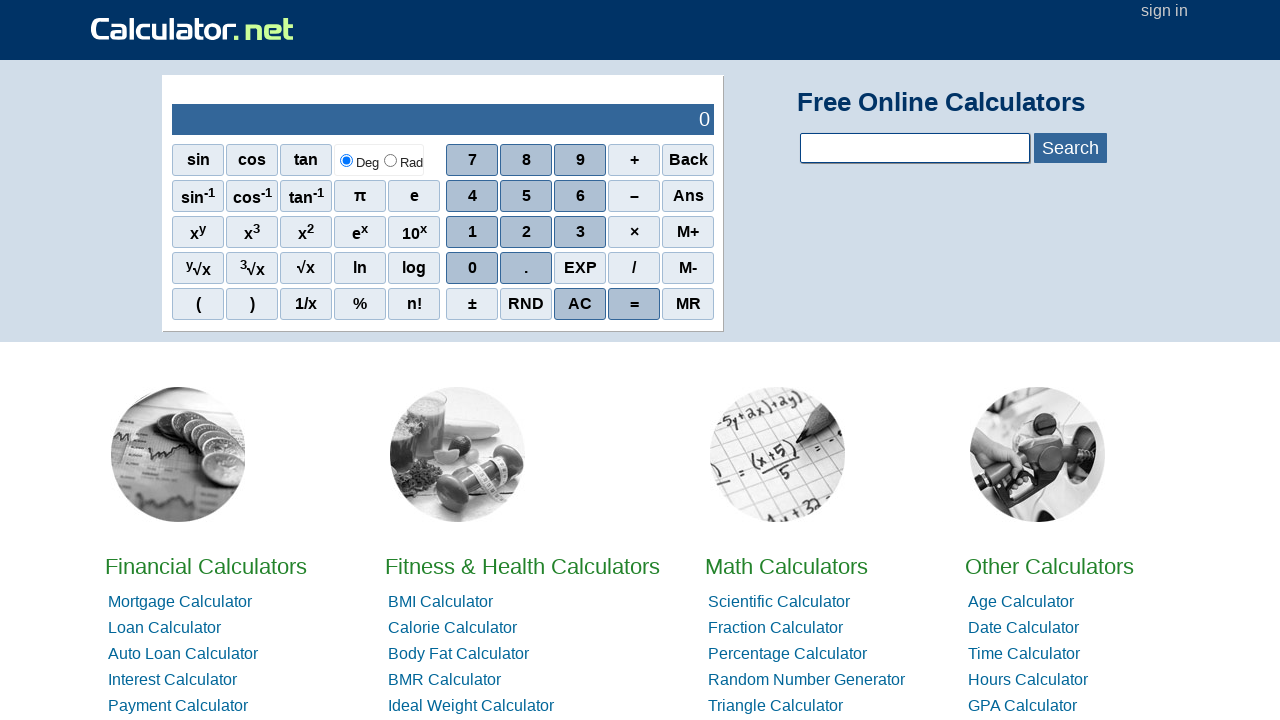

Clicked digit 2 at (526, 232) on xpath=//span[.='2']
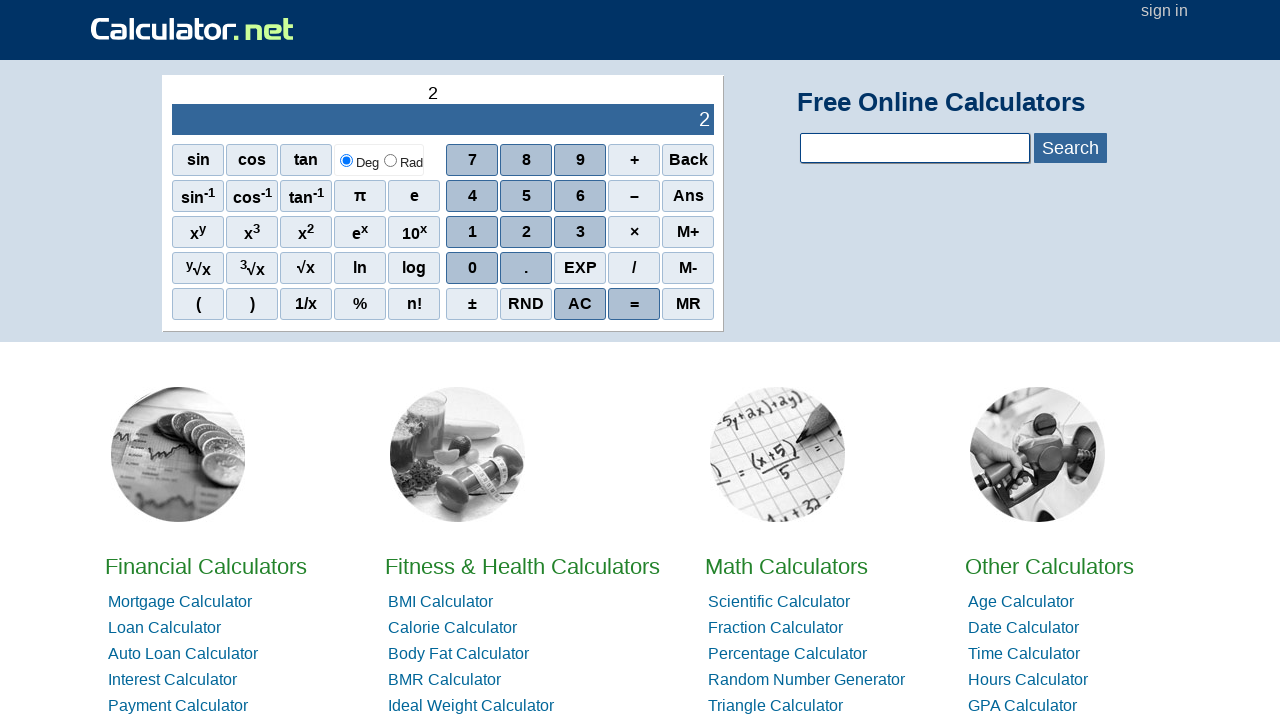

Clicked digit 0 at (472, 268) on xpath=//span[.='0']
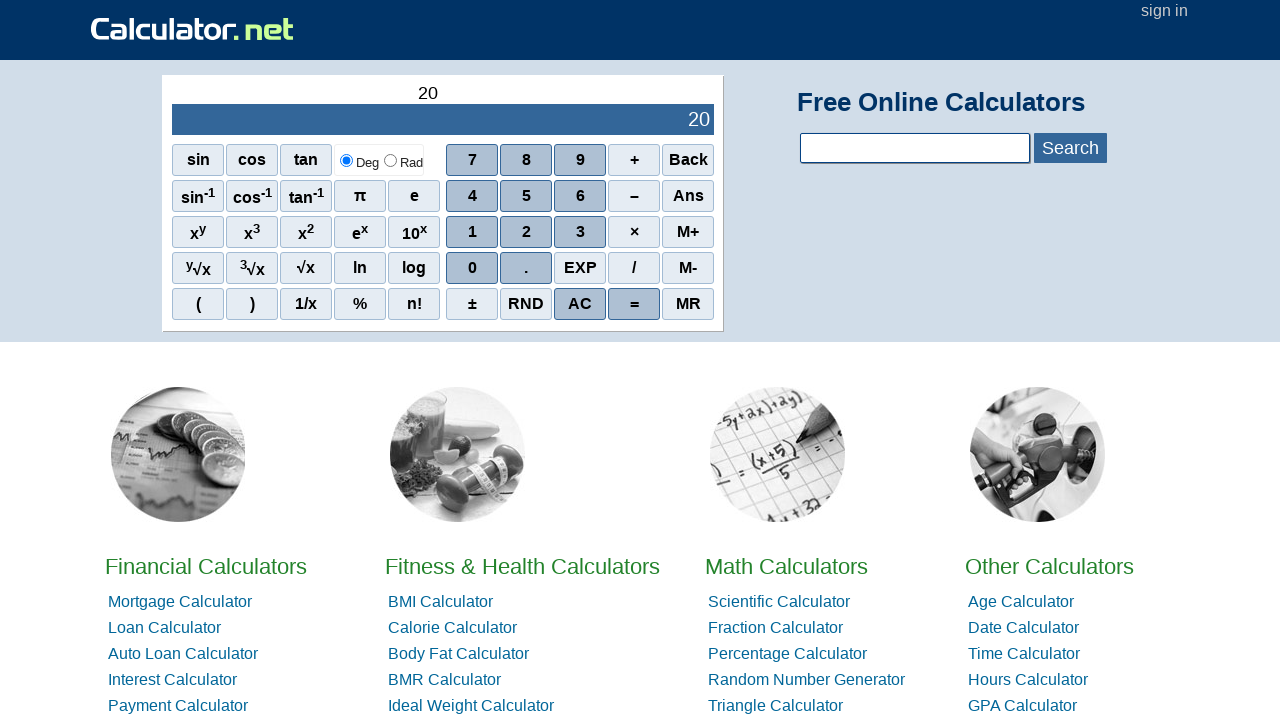

Clicked plus operator at (634, 160) on xpath=//span[.='+']
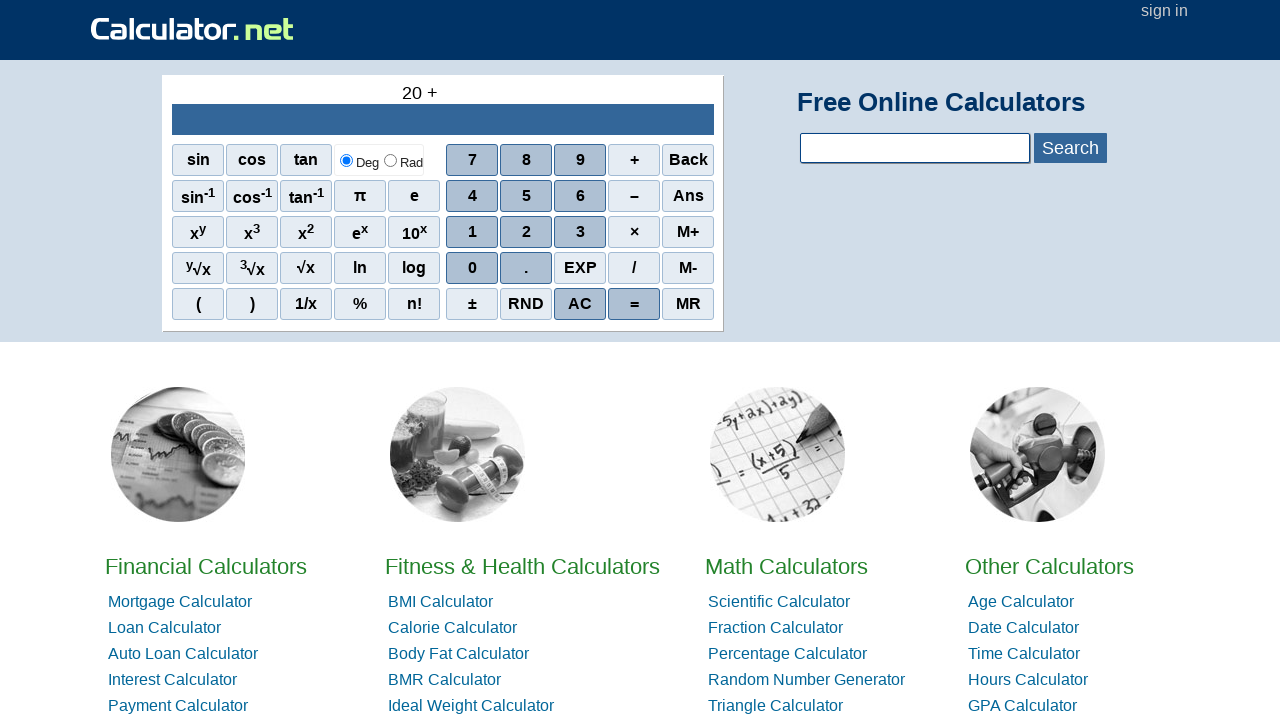

Clicked digit 2 at (526, 232) on xpath=//span[.='2']
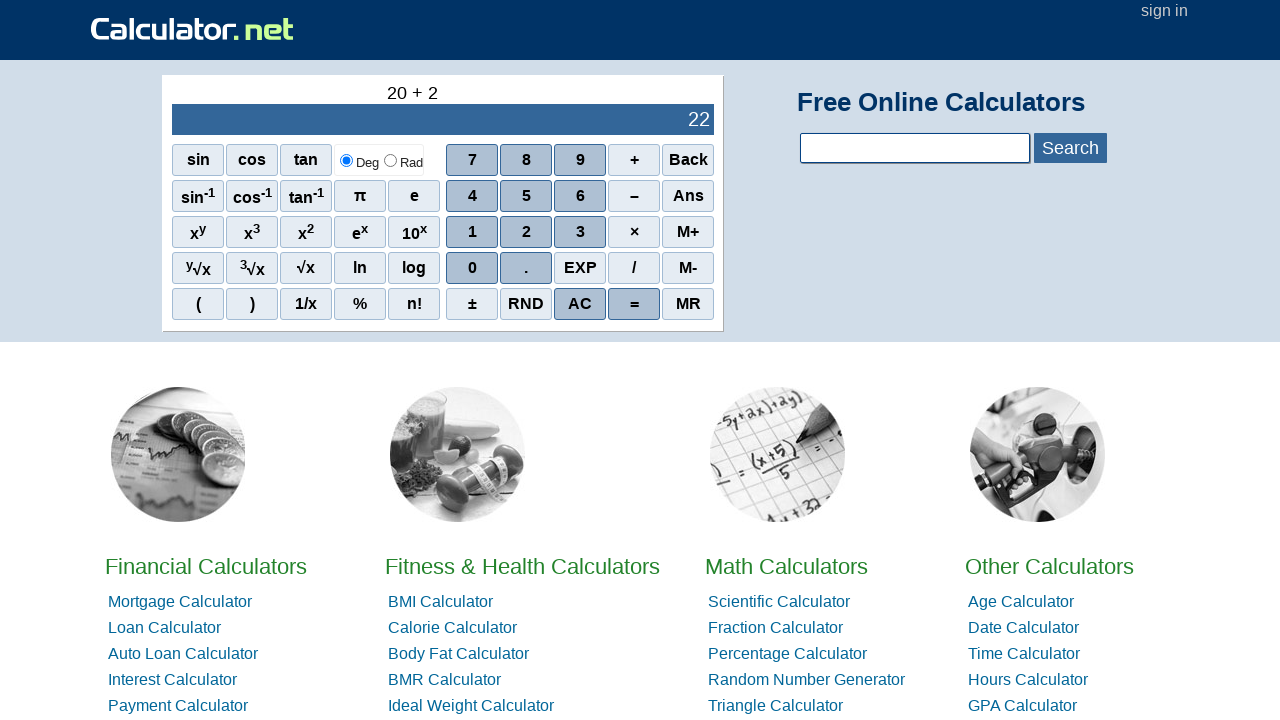

Clicked digit 5 at (526, 196) on xpath=//span[.='5']
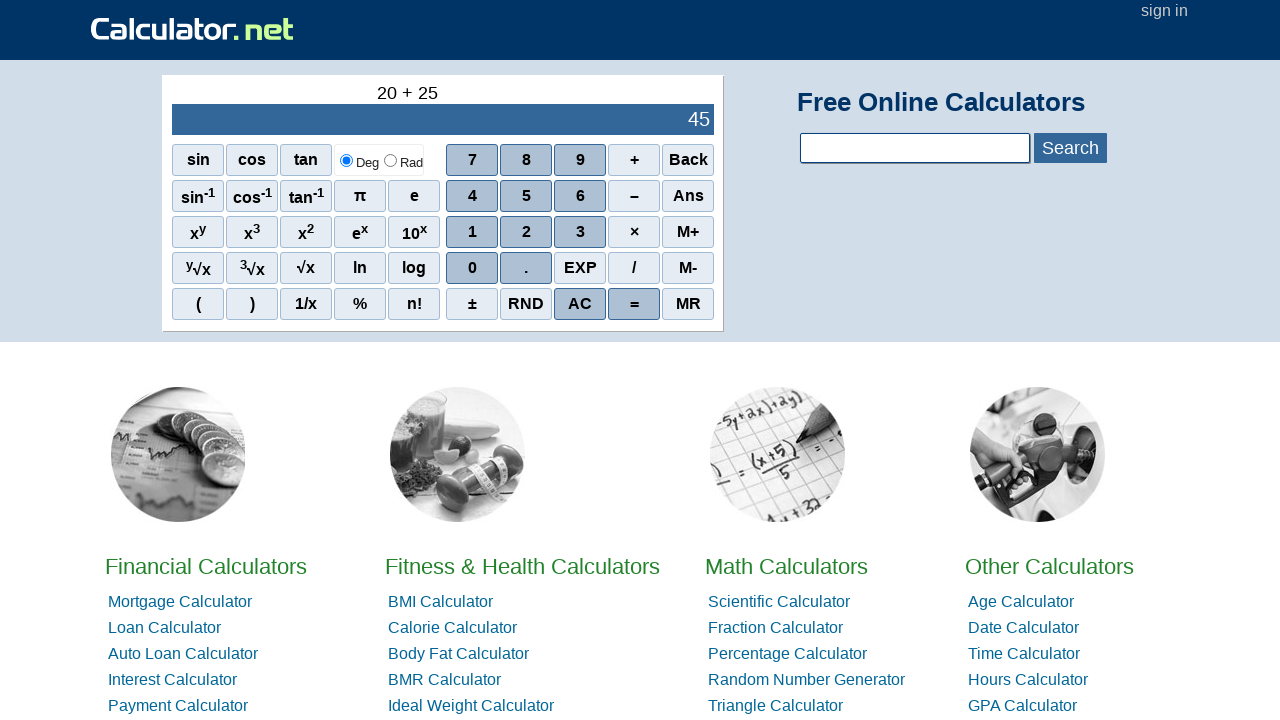

Clicked equals button to calculate result at (634, 304) on xpath=//span[.='=']
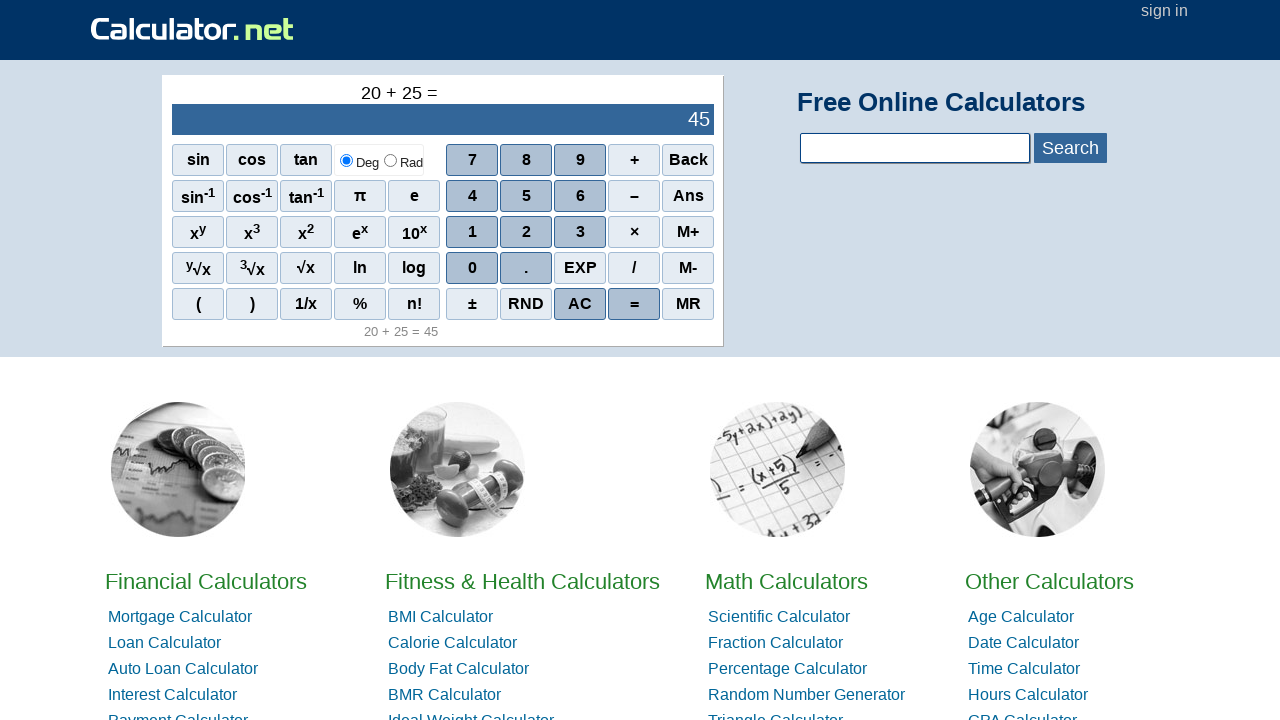

Retrieved result from calculator display
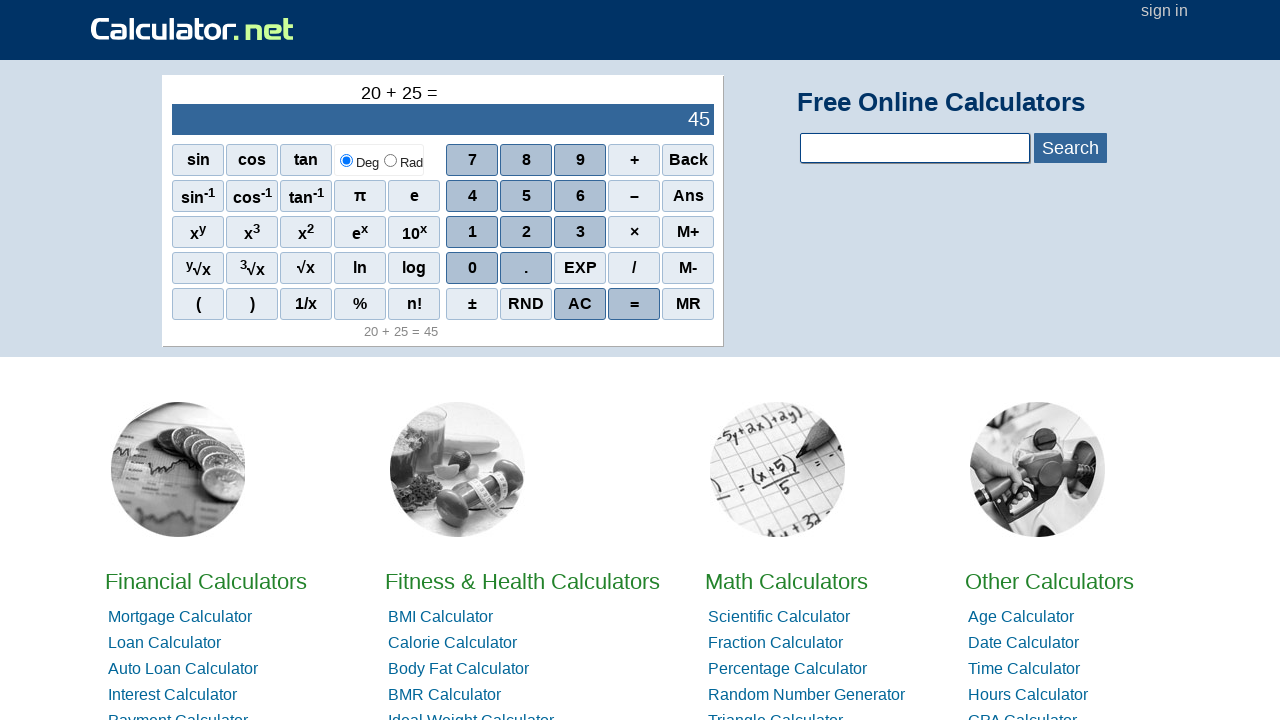

Verified result equals 45
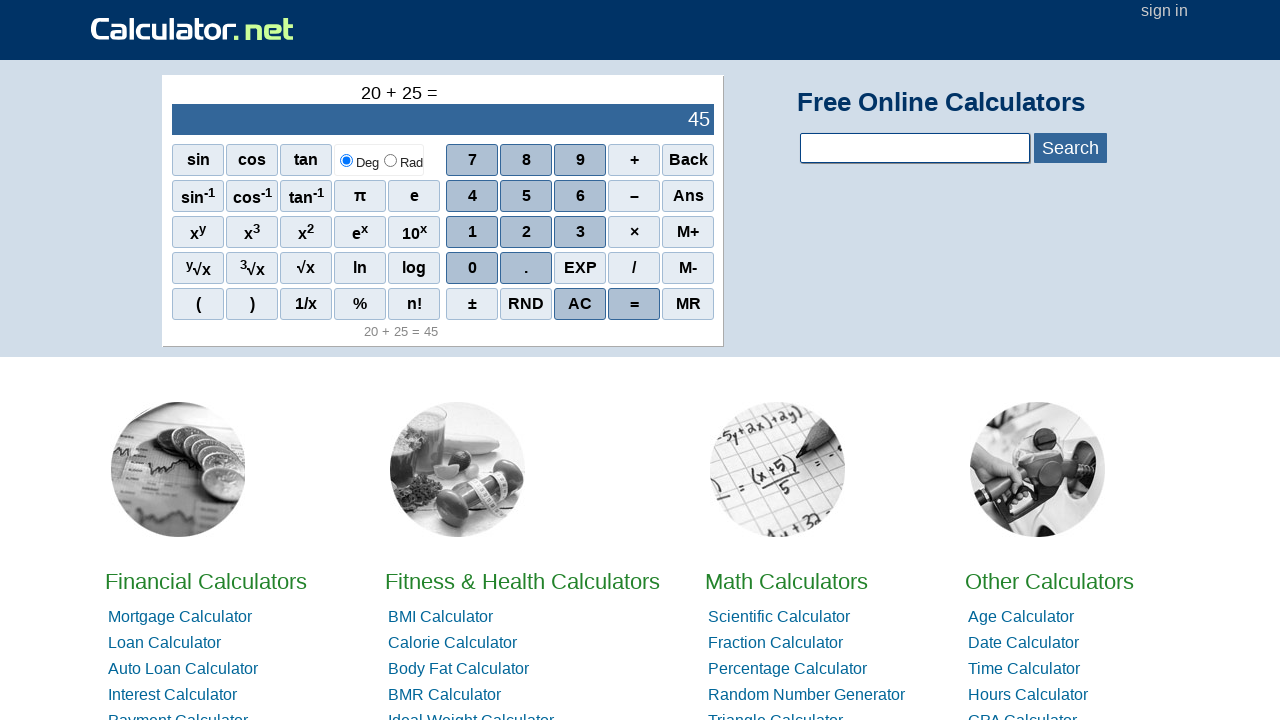

Clicked AC button to clear calculator at (580, 304) on xpath=//span[.='AC']
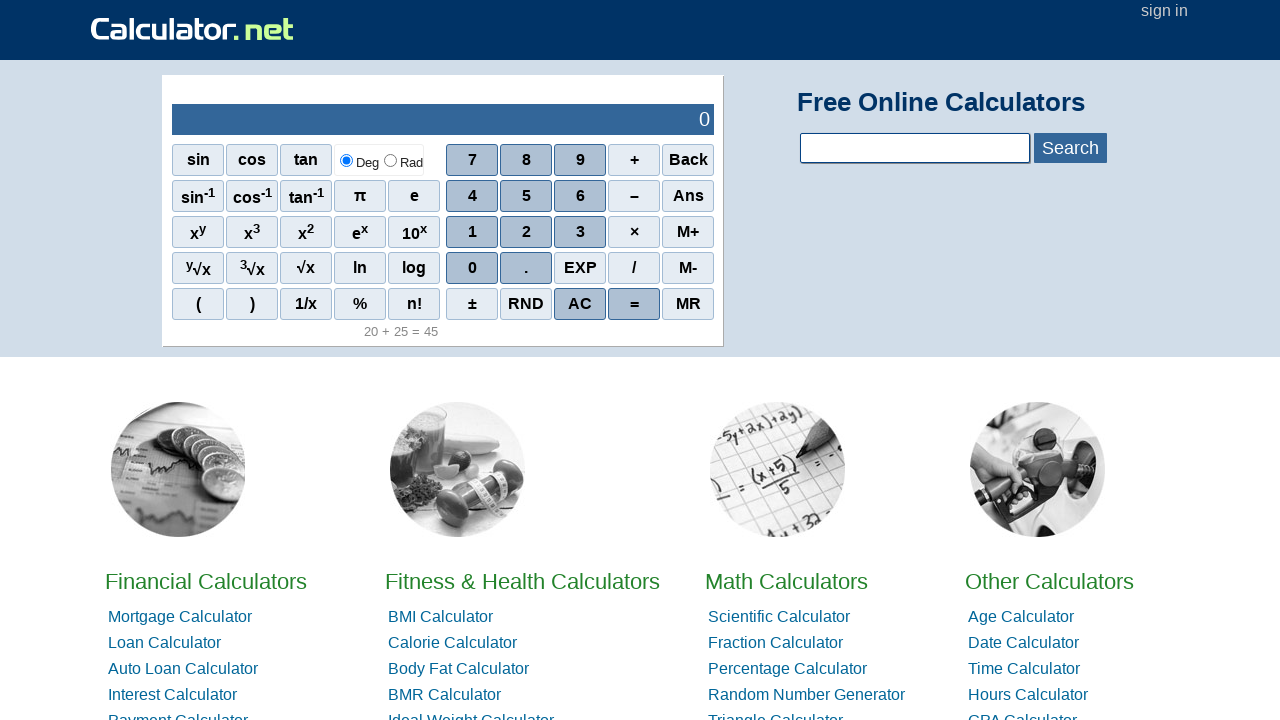

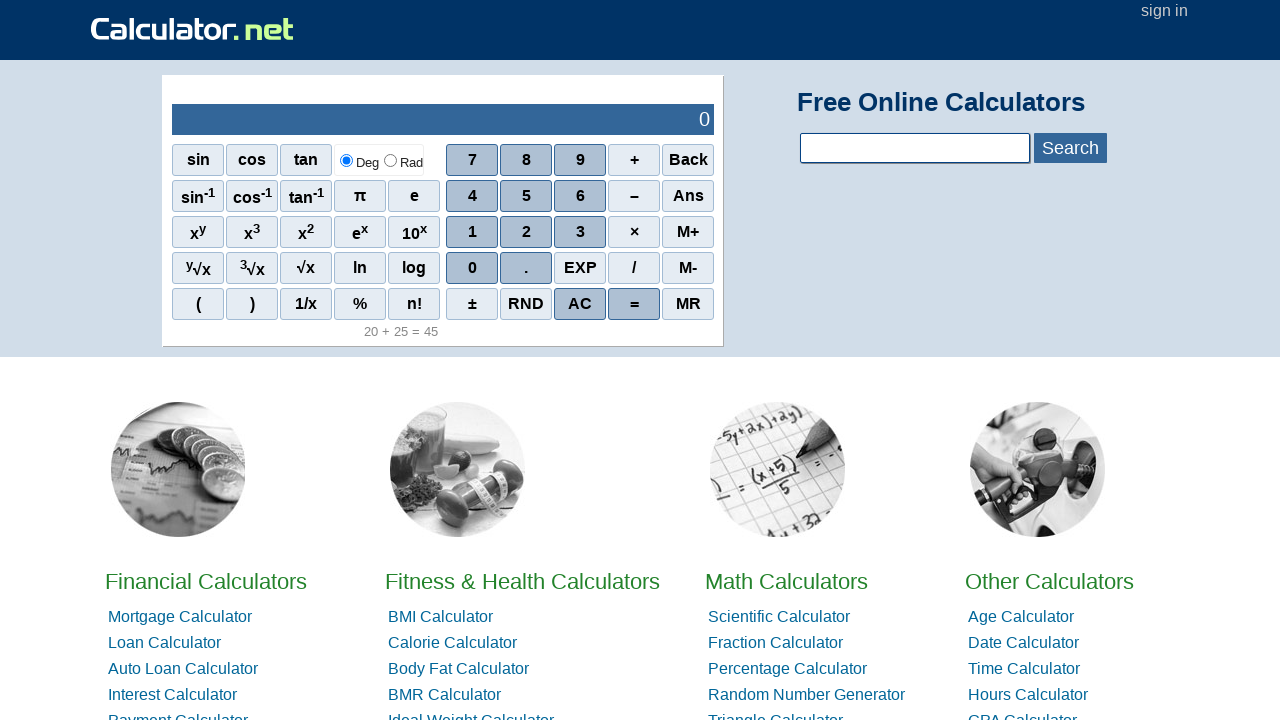